Navigates to the Team page and verifies the creator names are displayed

Starting URL: http://www.99-bottles-of-beer.net/

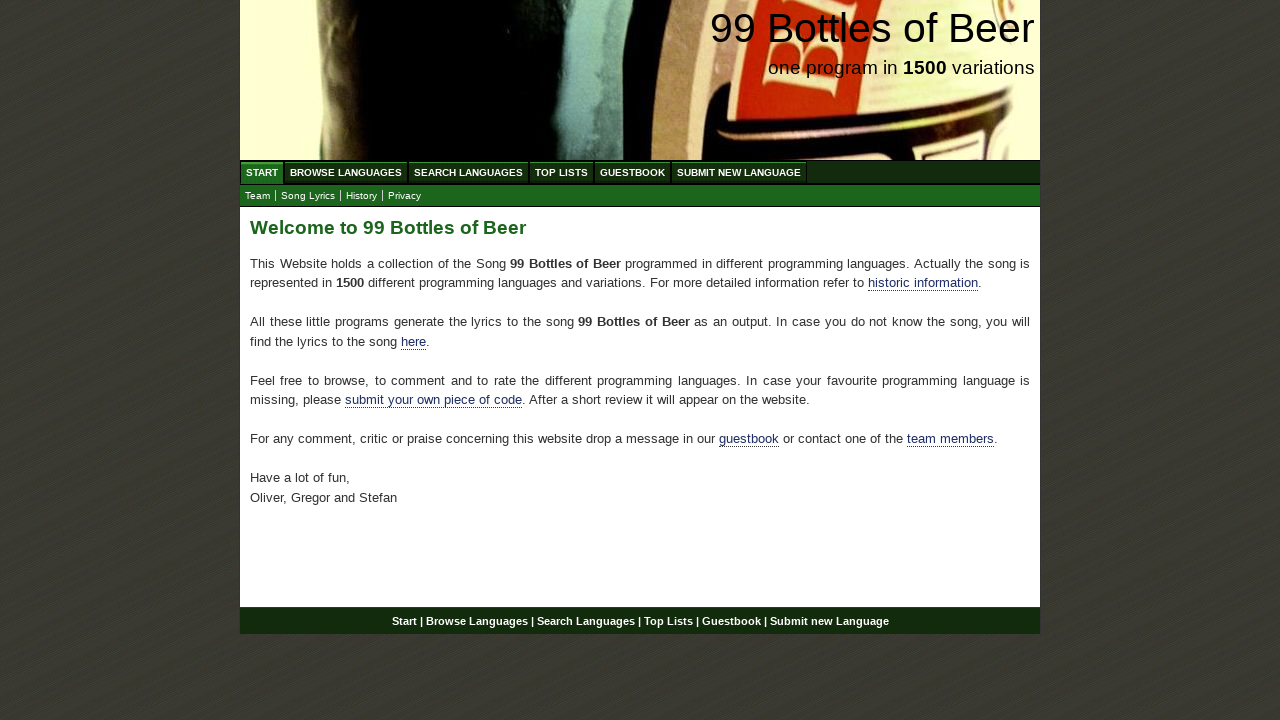

Clicked on Team submenu item at (258, 196) on #submenu a[href='team.html']
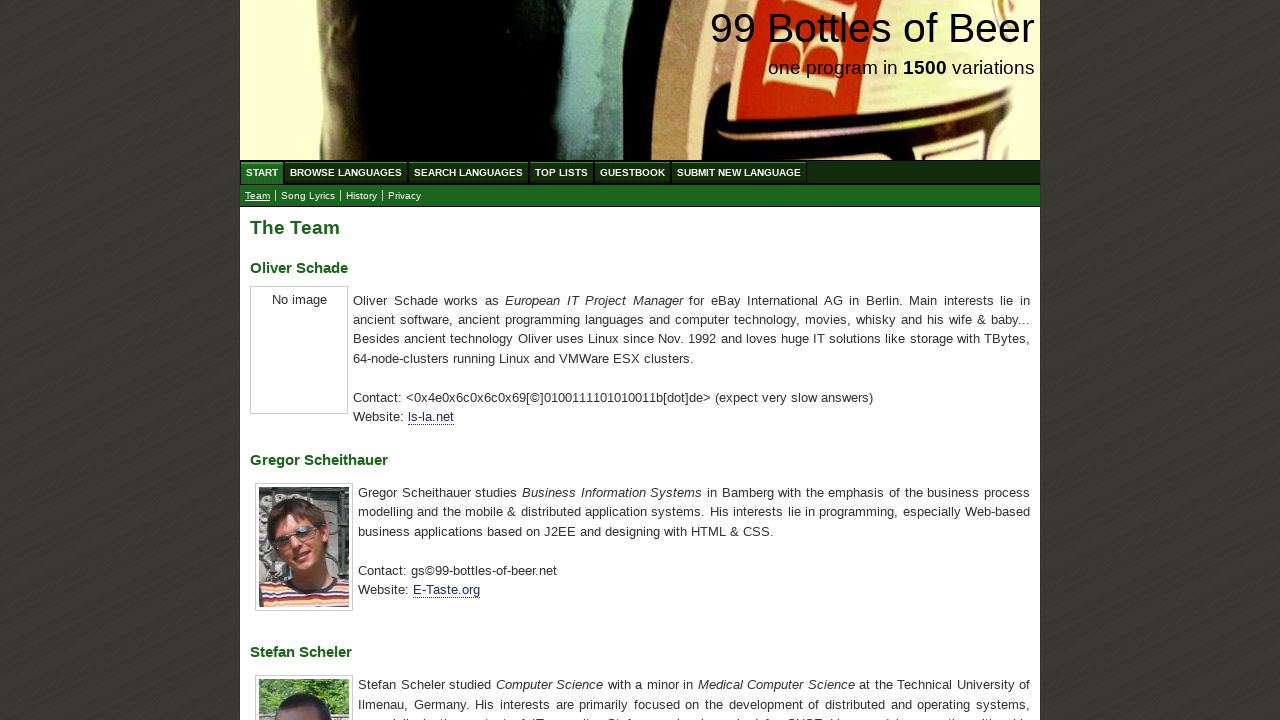

Team member names loaded - verified h3 elements are present
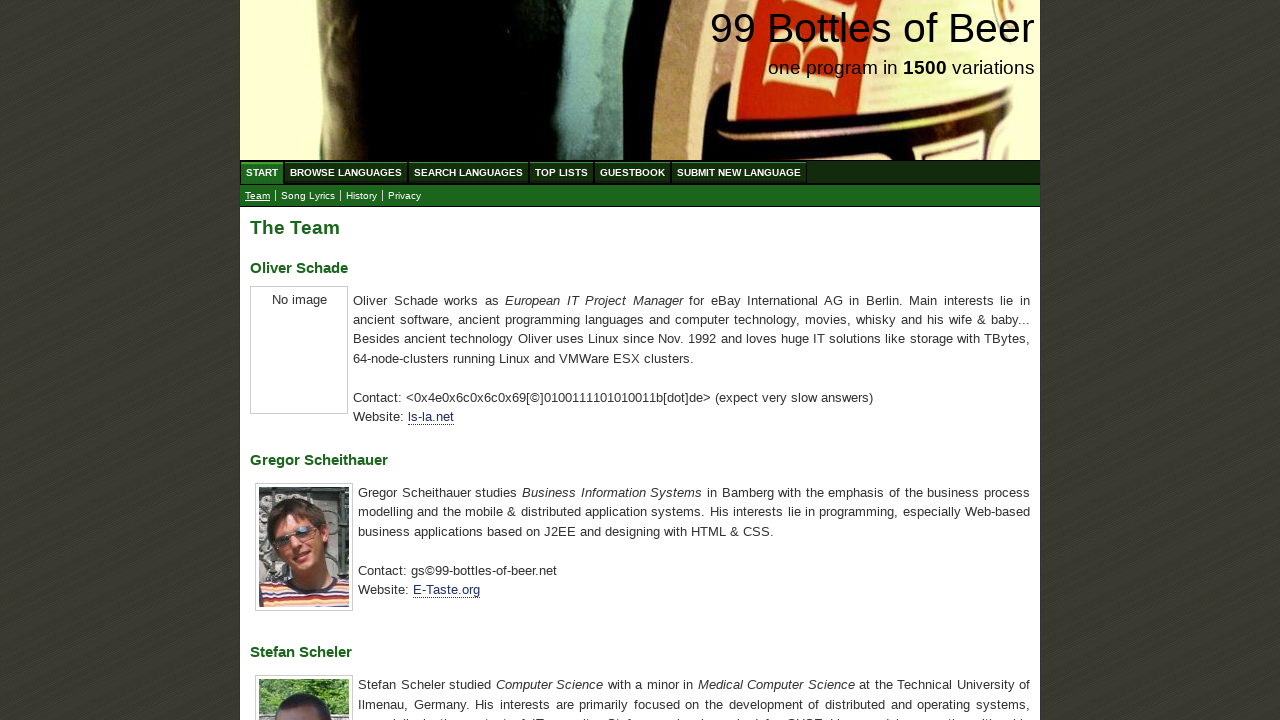

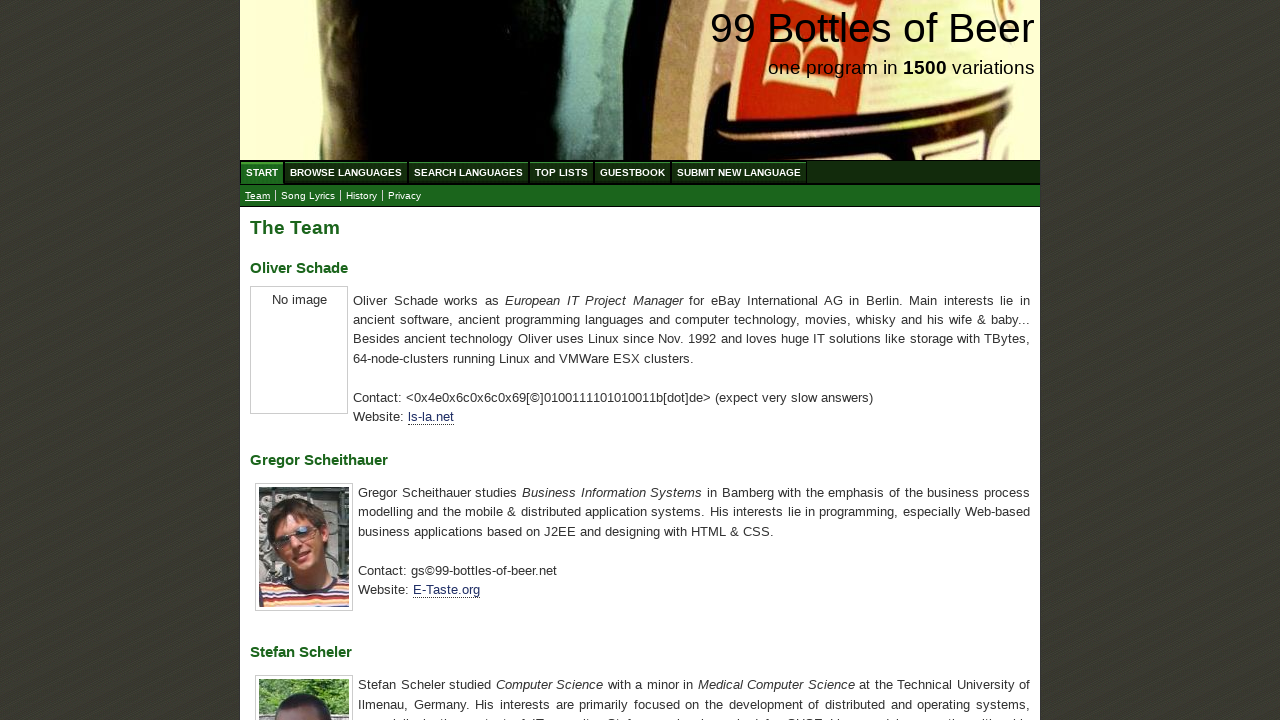